Tests a web form by entering text into a text box, submitting the form, and verifying the success message is displayed.

Starting URL: https://www.selenium.dev/selenium/web/web-form.html

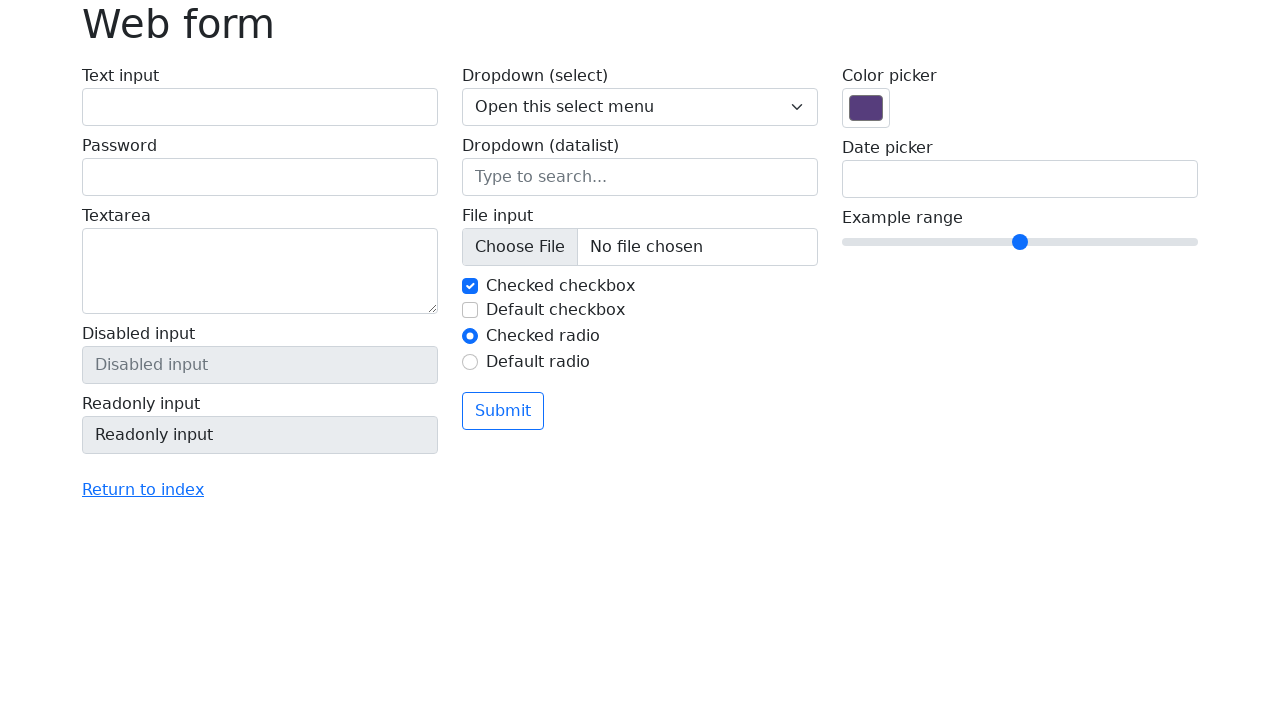

Verified page title is 'Web form'
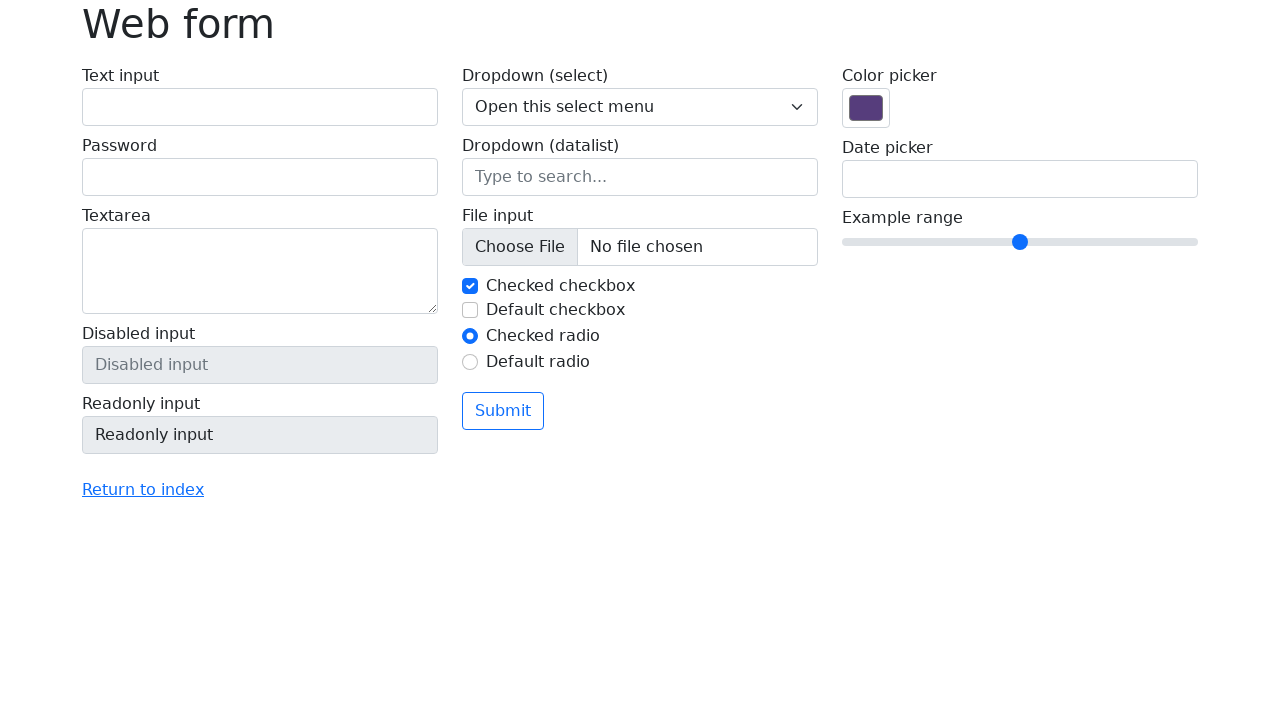

Filled text box with 'Selenium' on input[name='my-text']
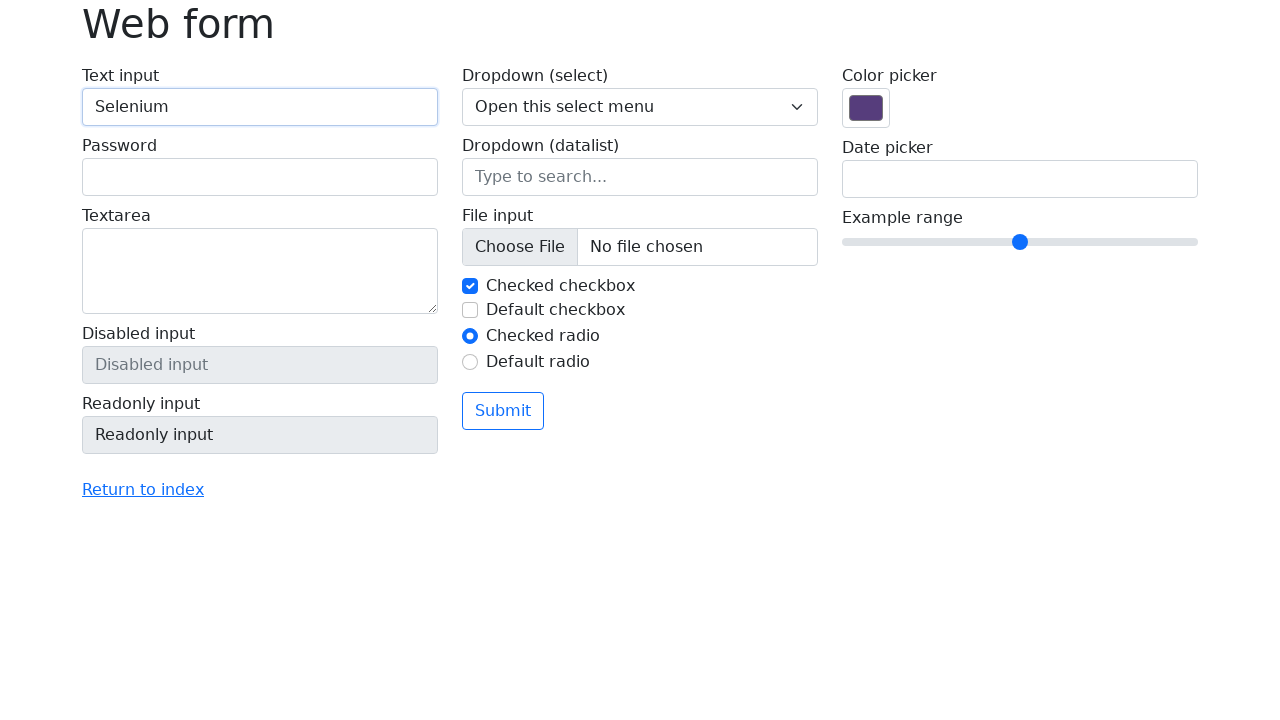

Clicked submit button at (503, 411) on button
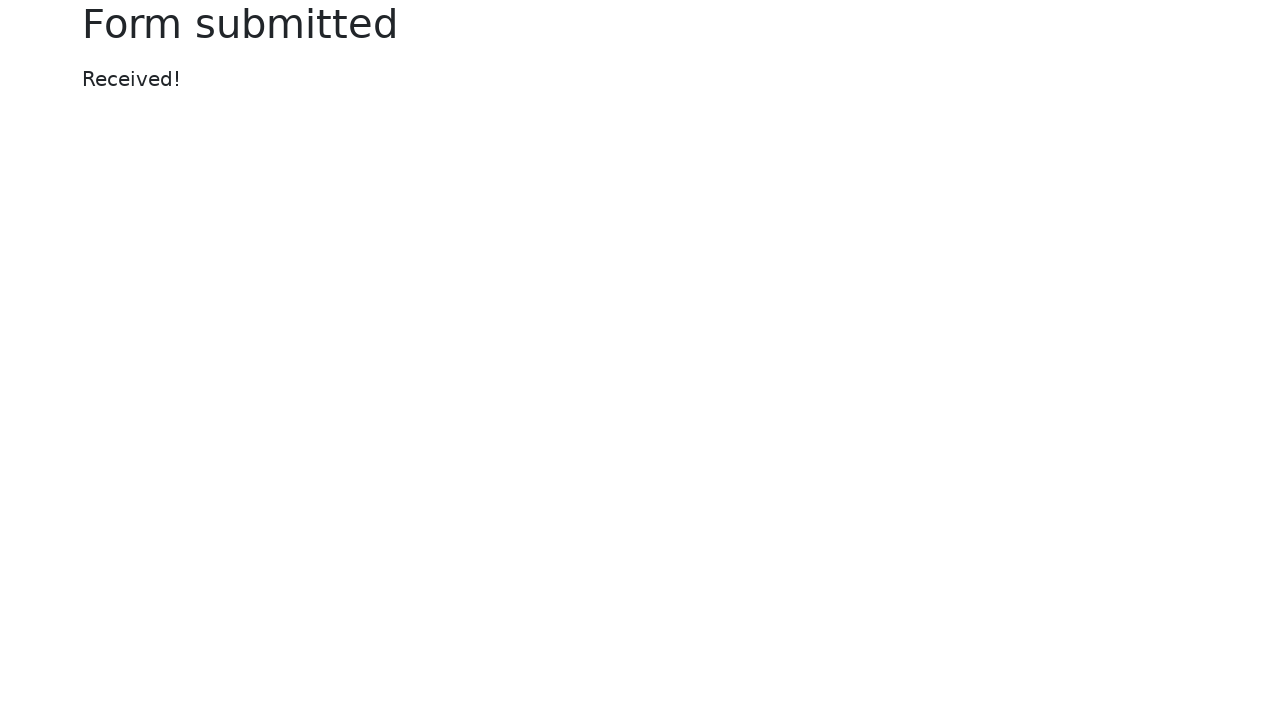

Verified success message displays 'Received!'
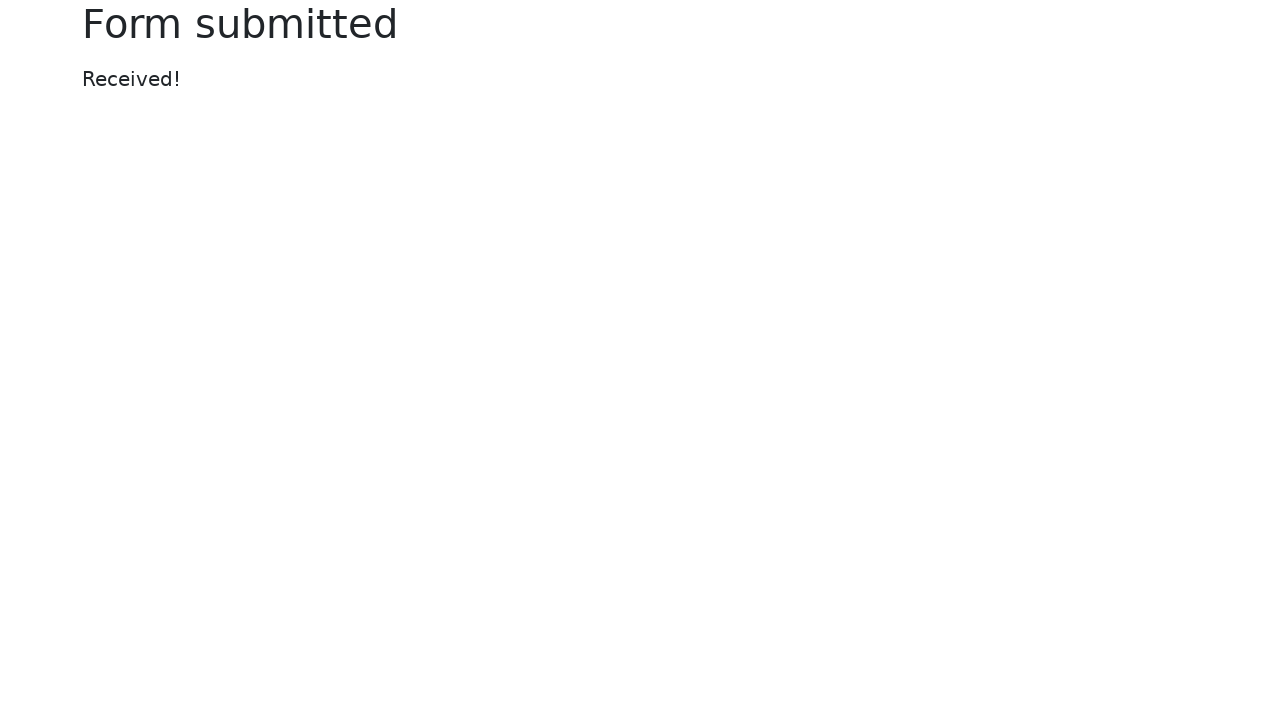

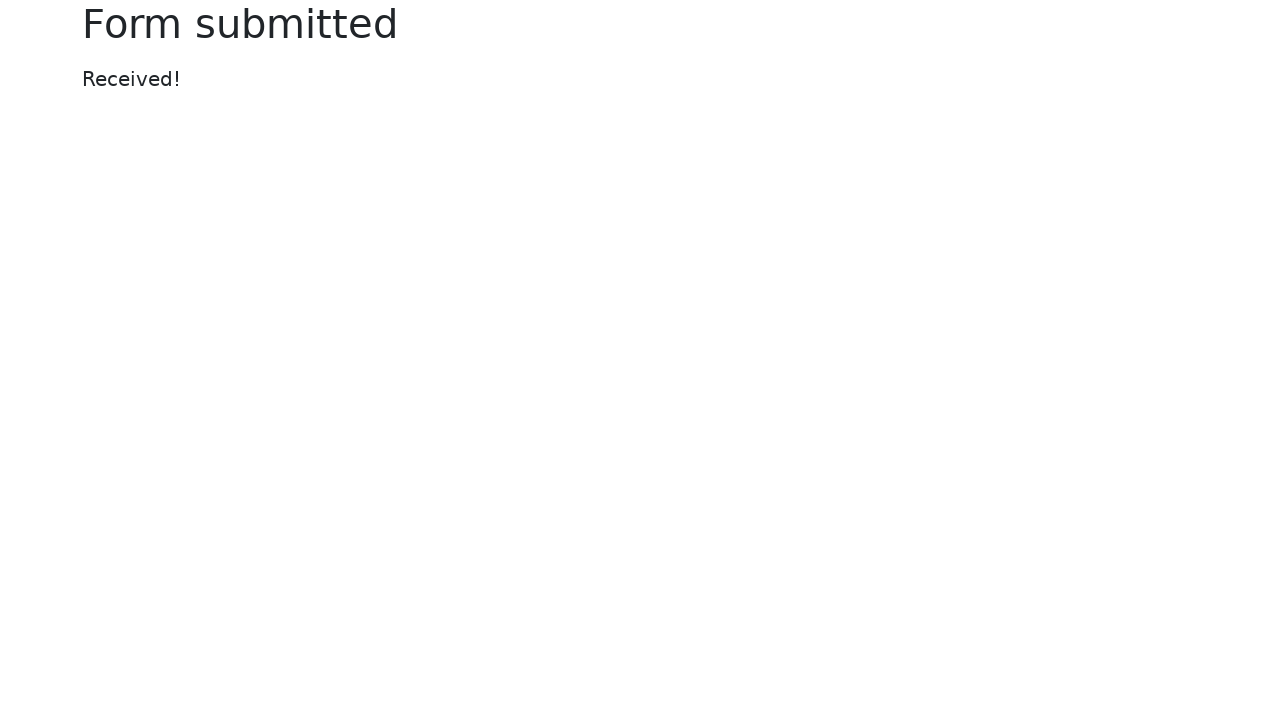